Navigates to the DemoQA alerts page, then navigates to the practice form page and interacts with the file upload element.

Starting URL: https://demoqa.com/alerts

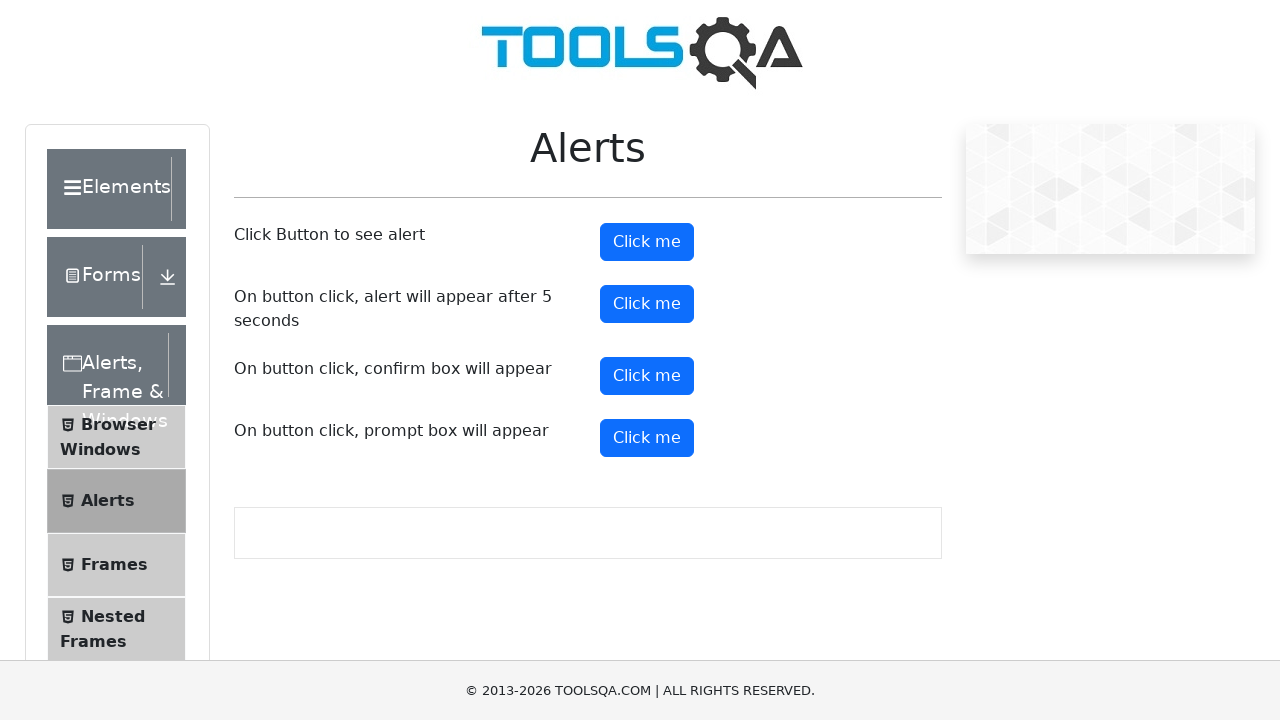

Set viewport size to 1920x1080
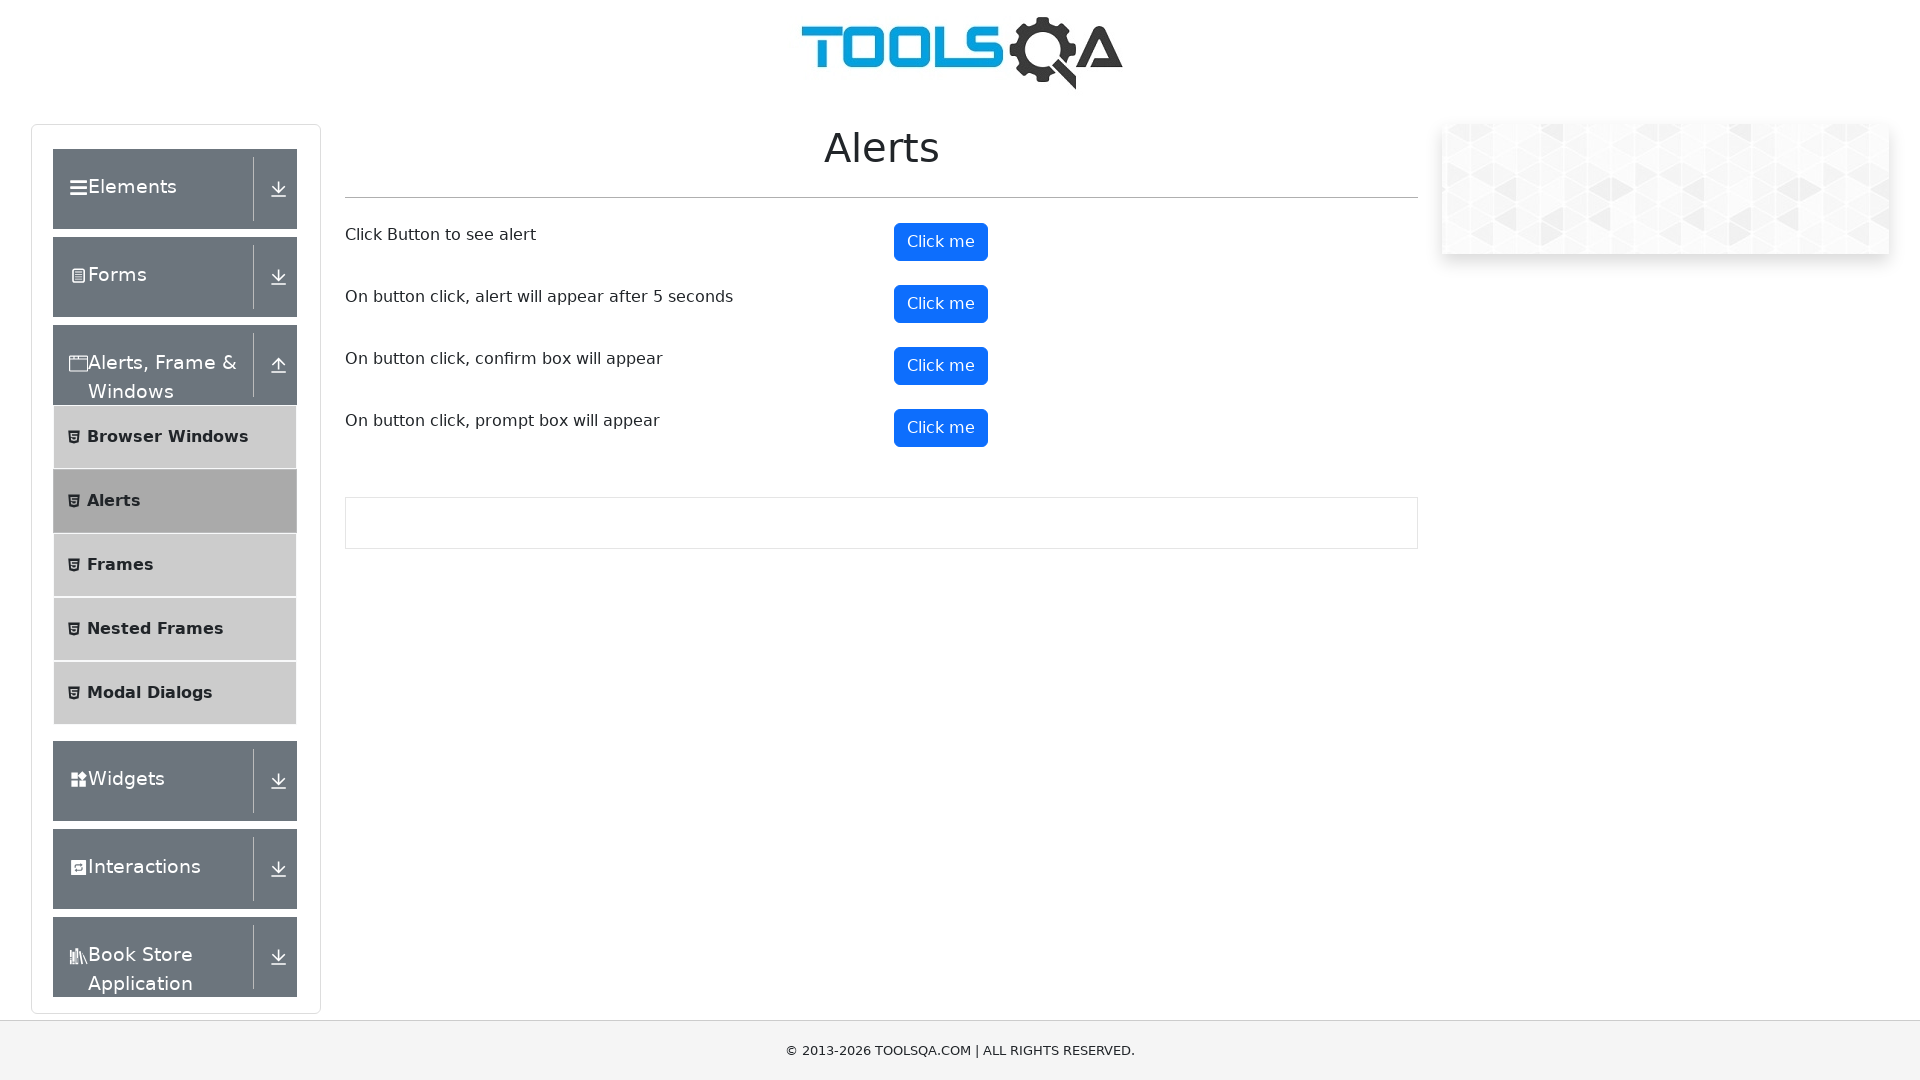

Navigated to DemoQA automation practice form page
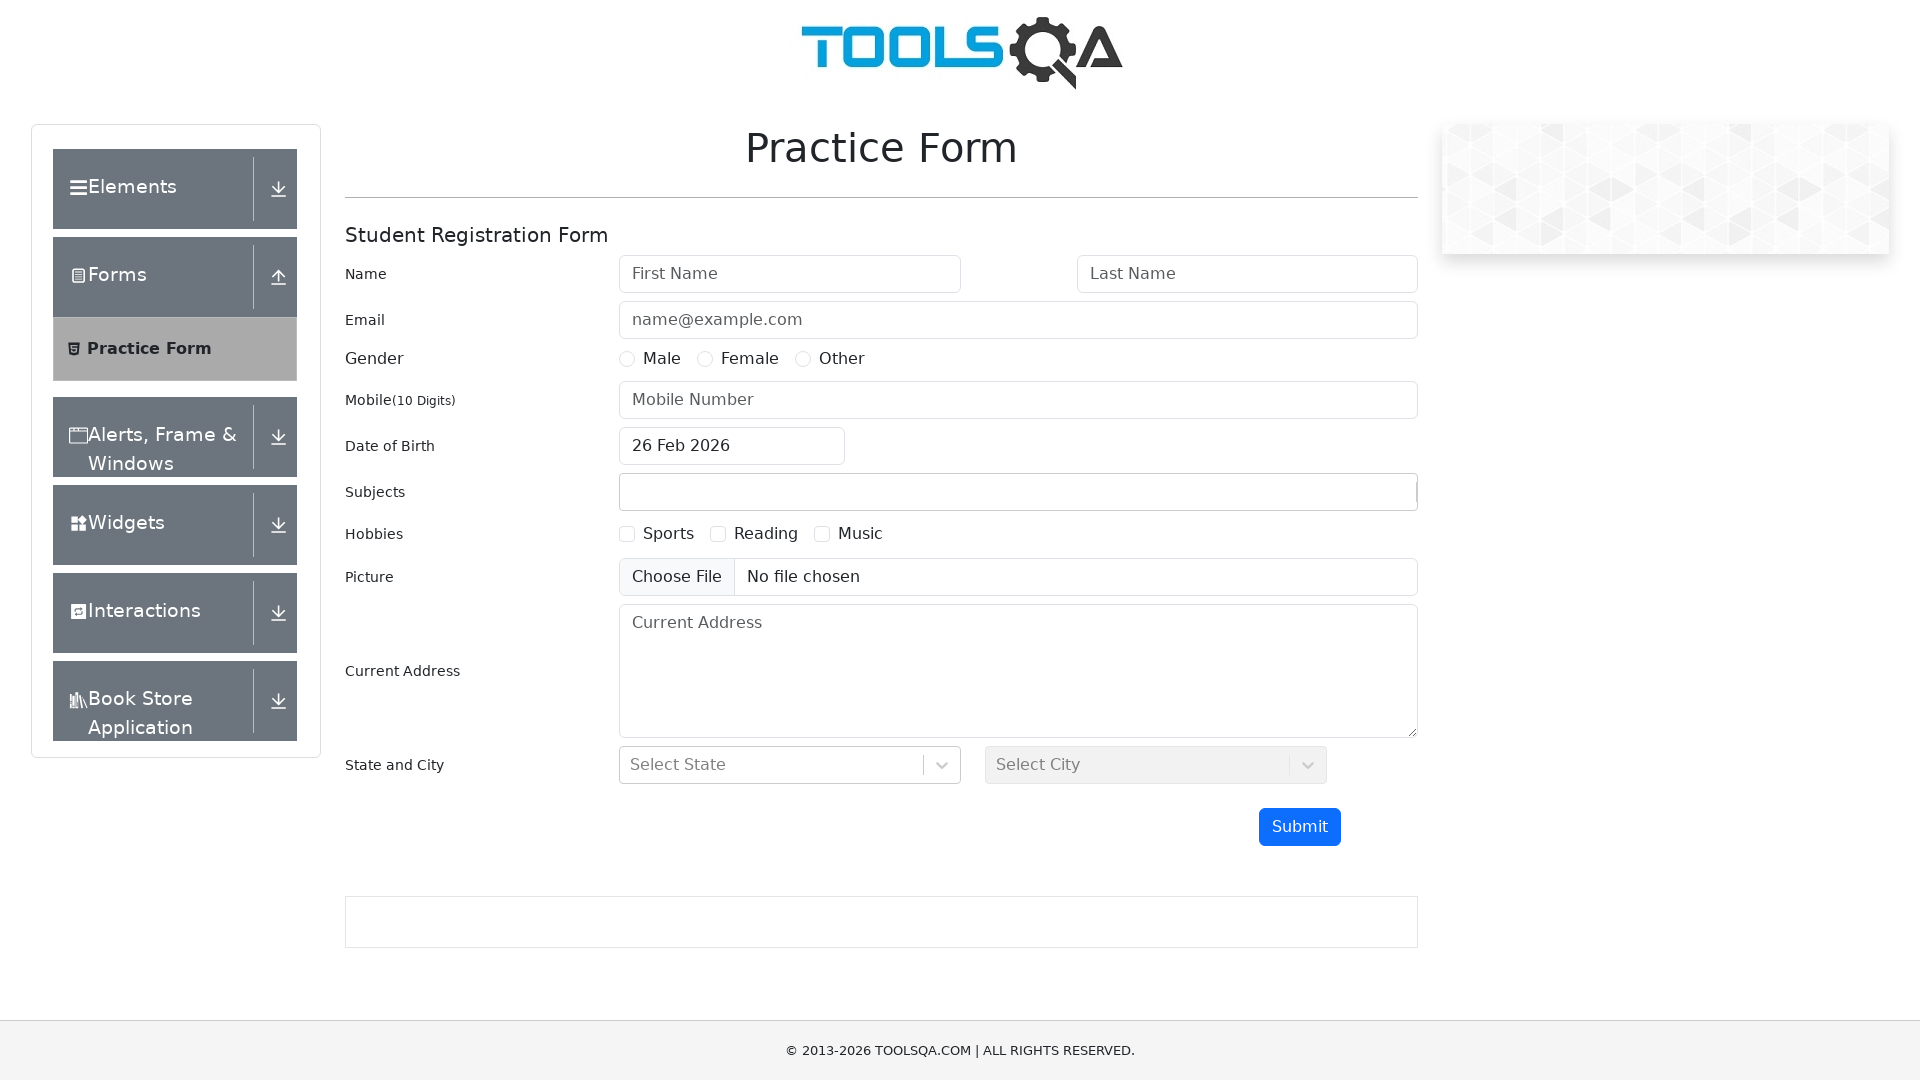

File upload element became visible
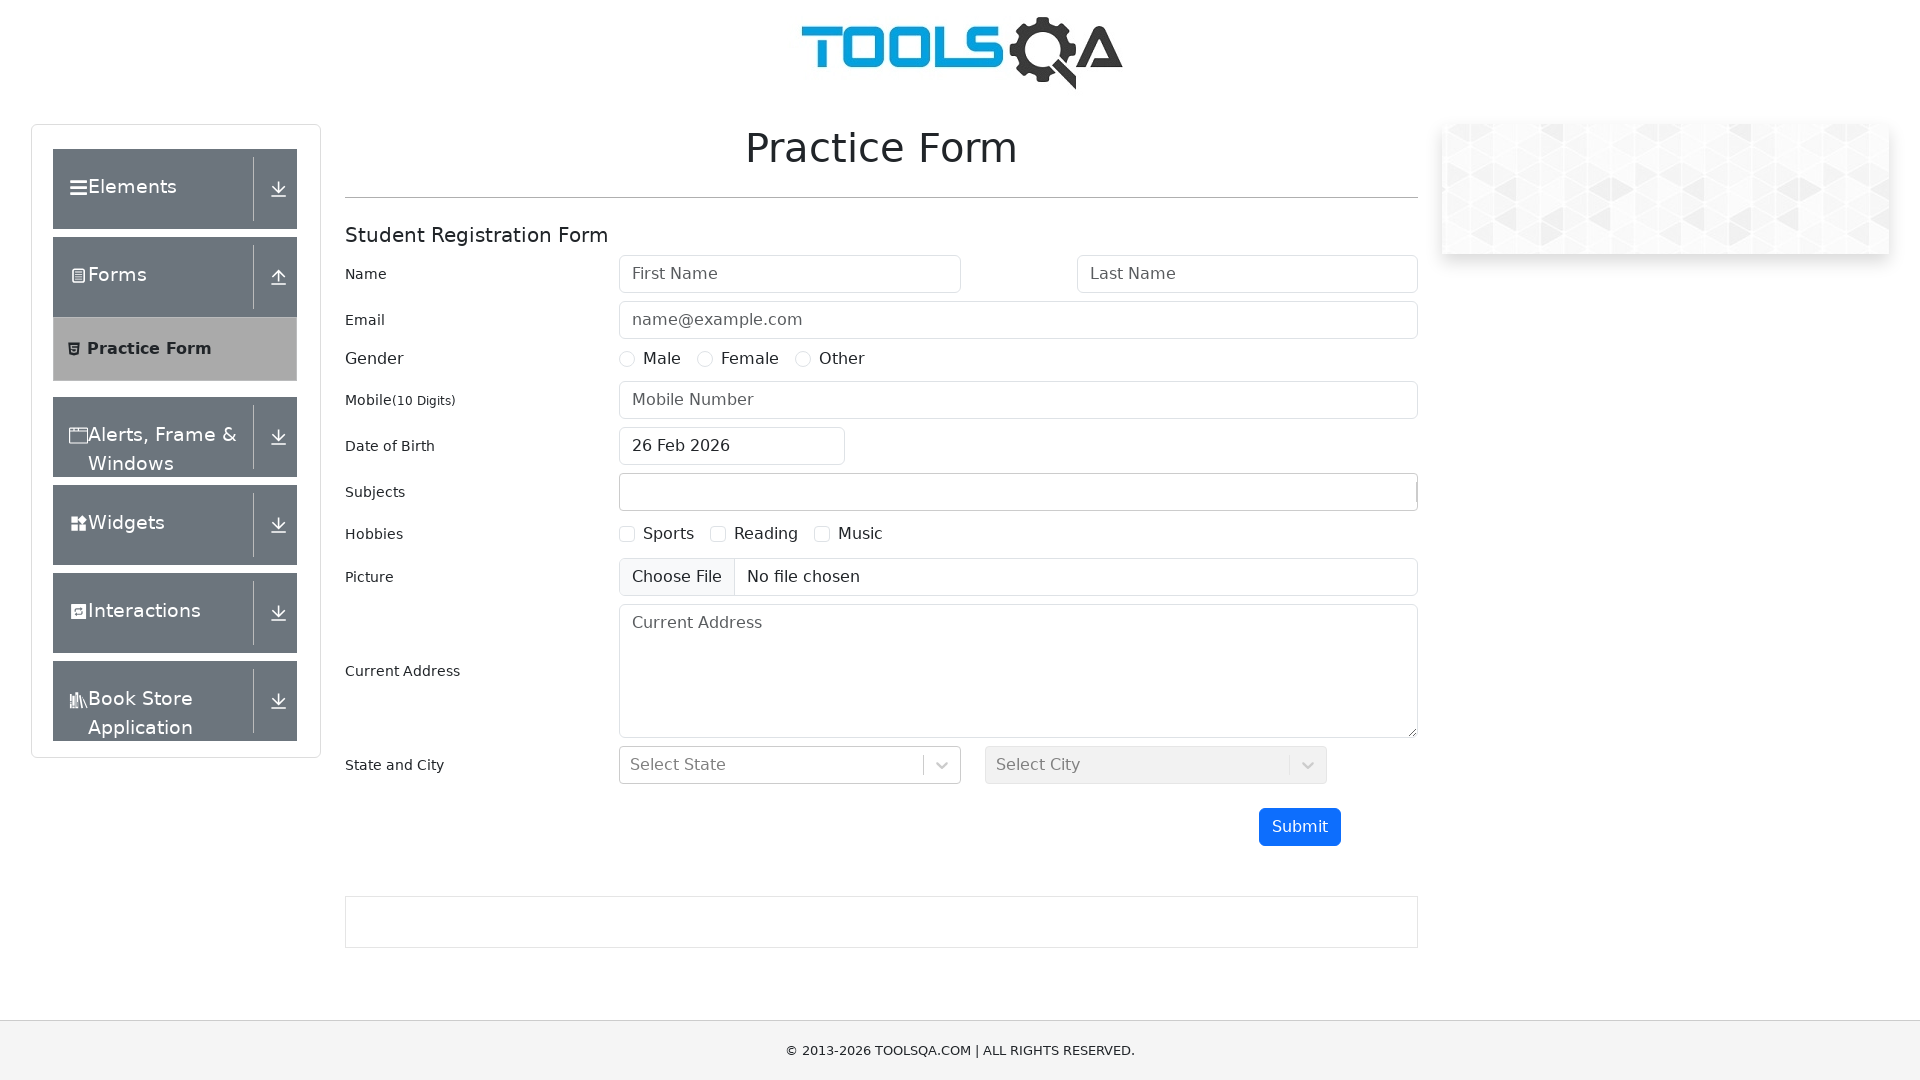

Set input files for upload element (empty list)
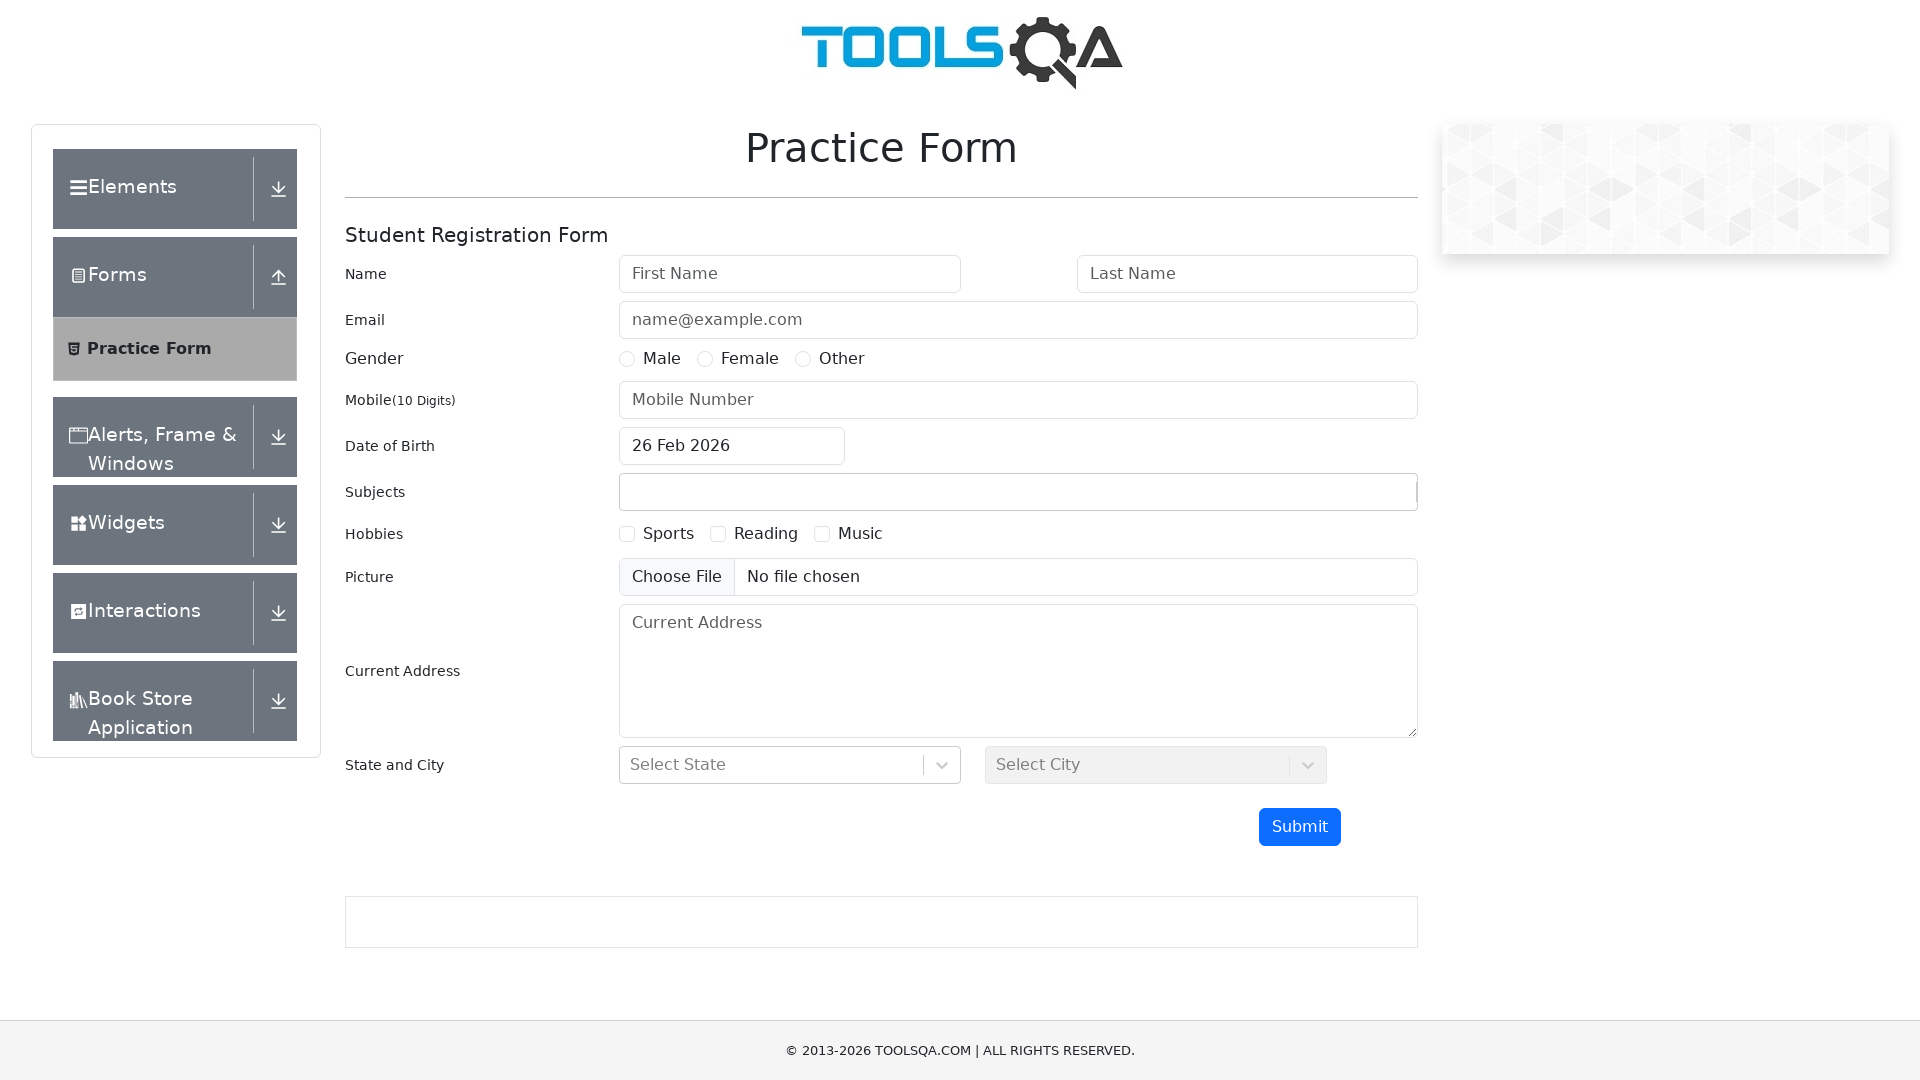

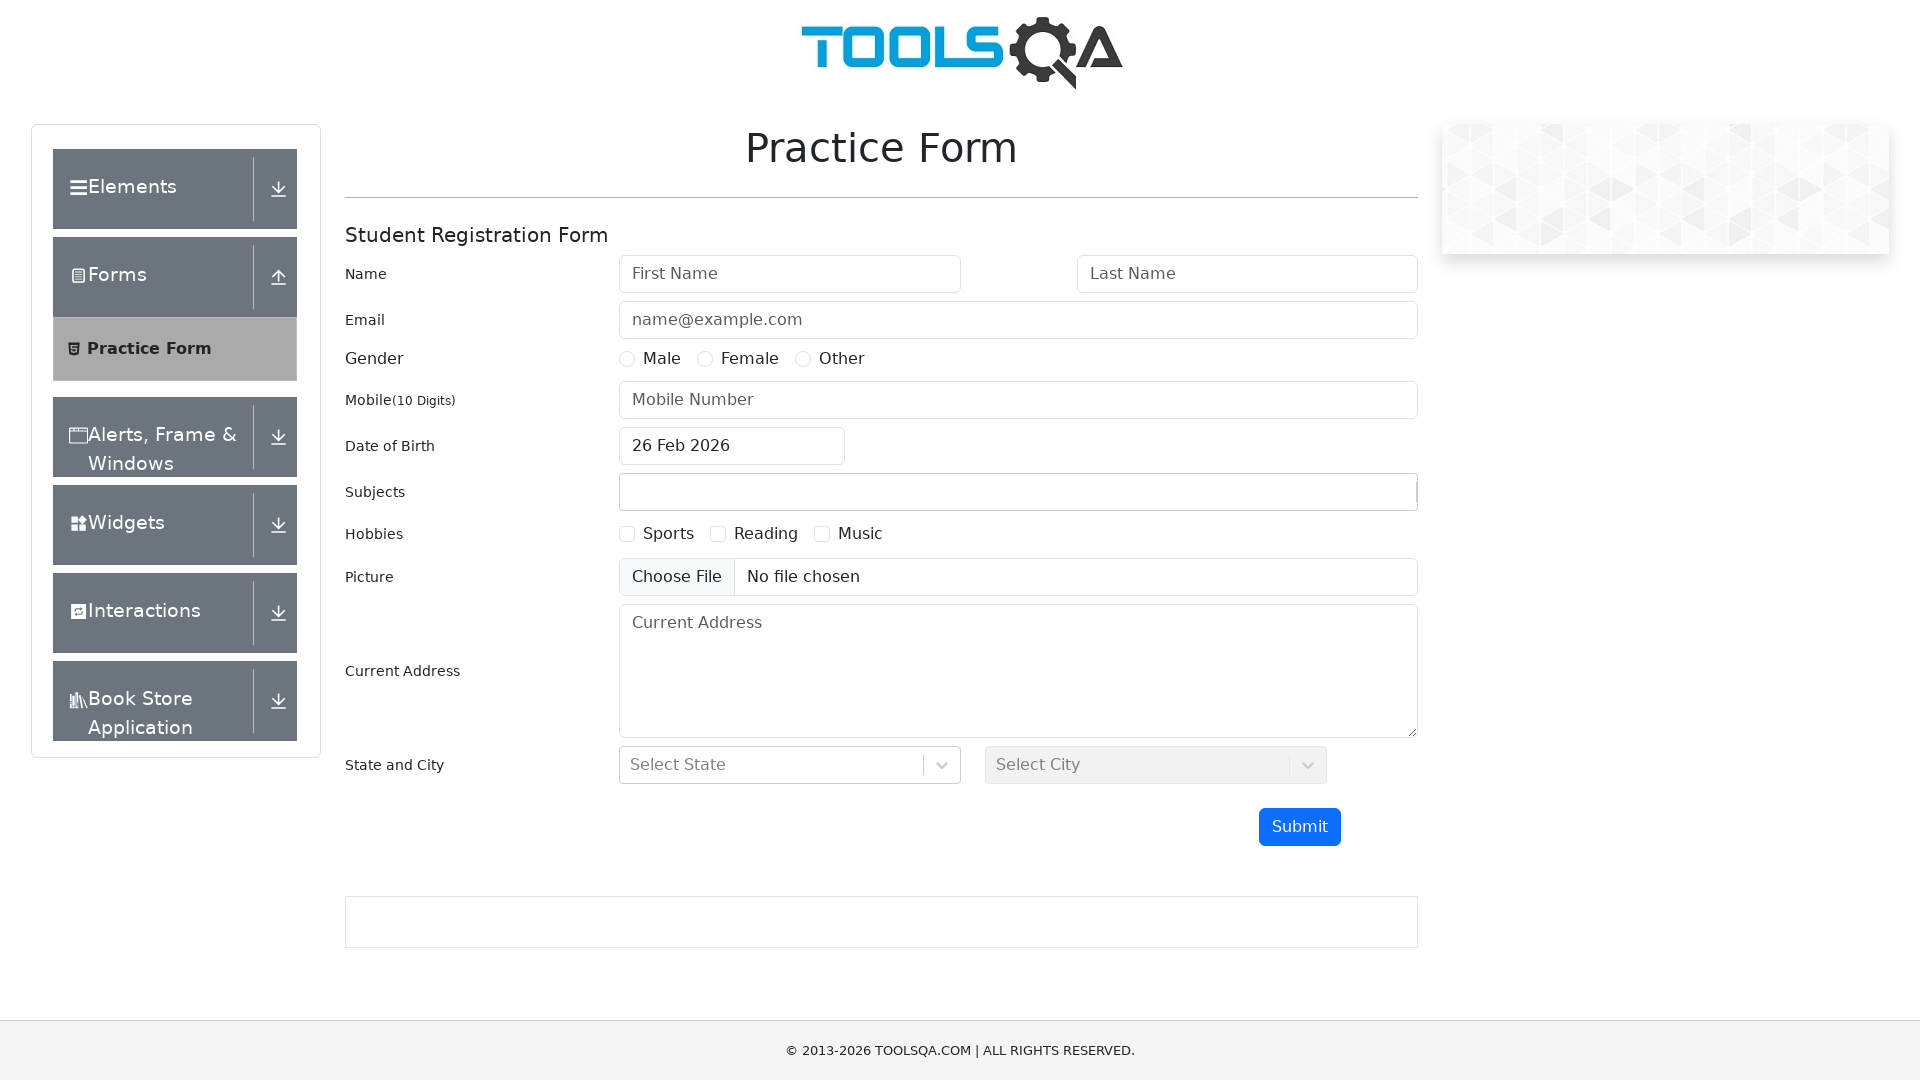